Navigates to Steam status page and verifies that regional server status information is displayed by waiting for the regions elements to load.

Starting URL: https://steamstat.us/

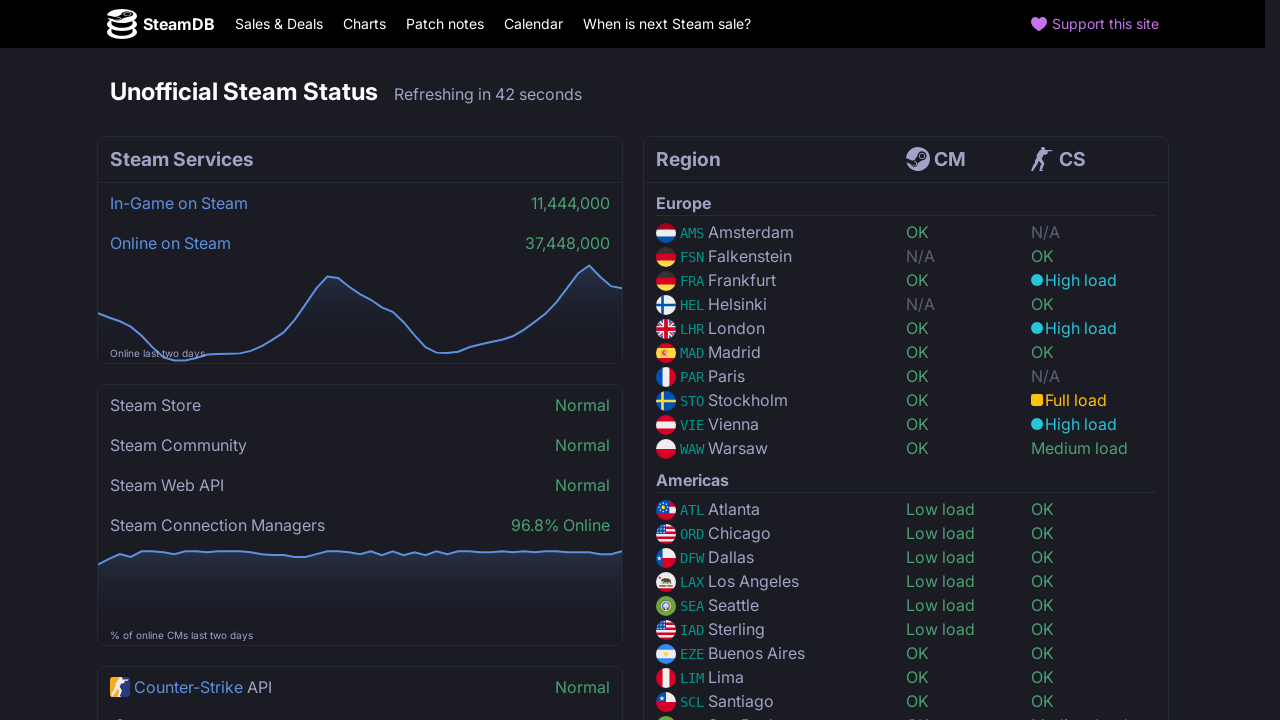

Waited for regions status elements to load
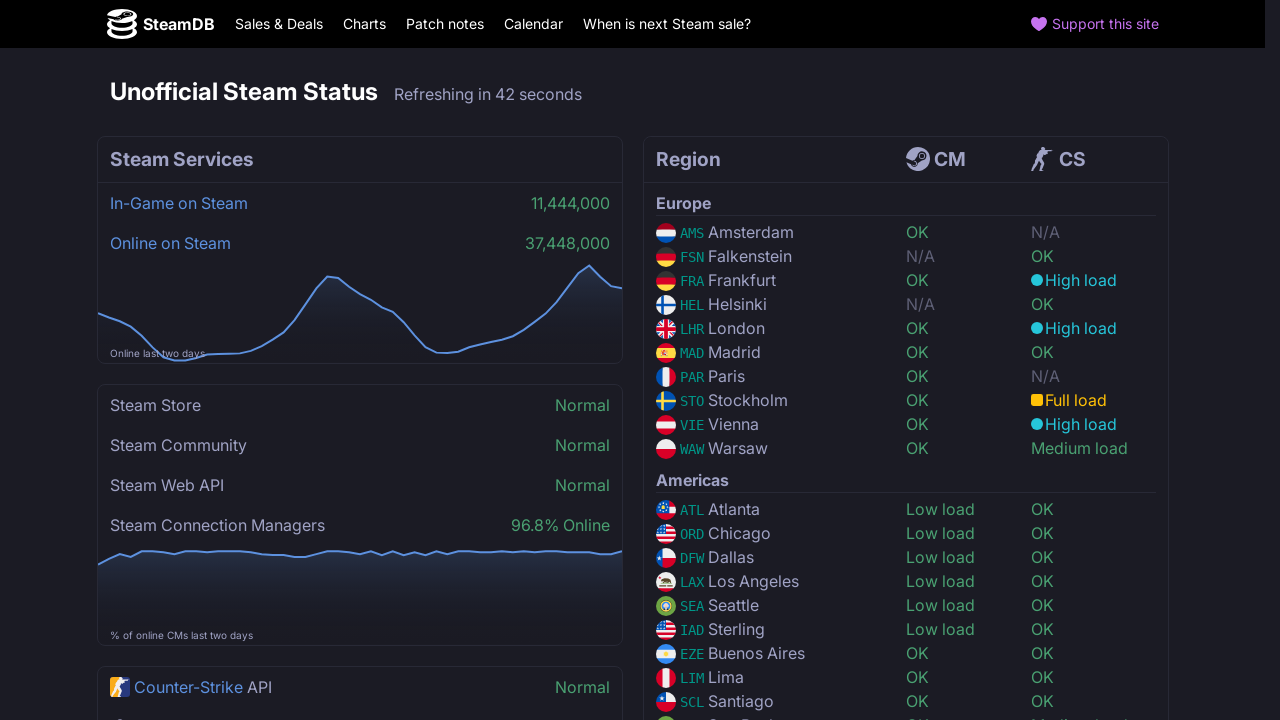

Verified first region element is present
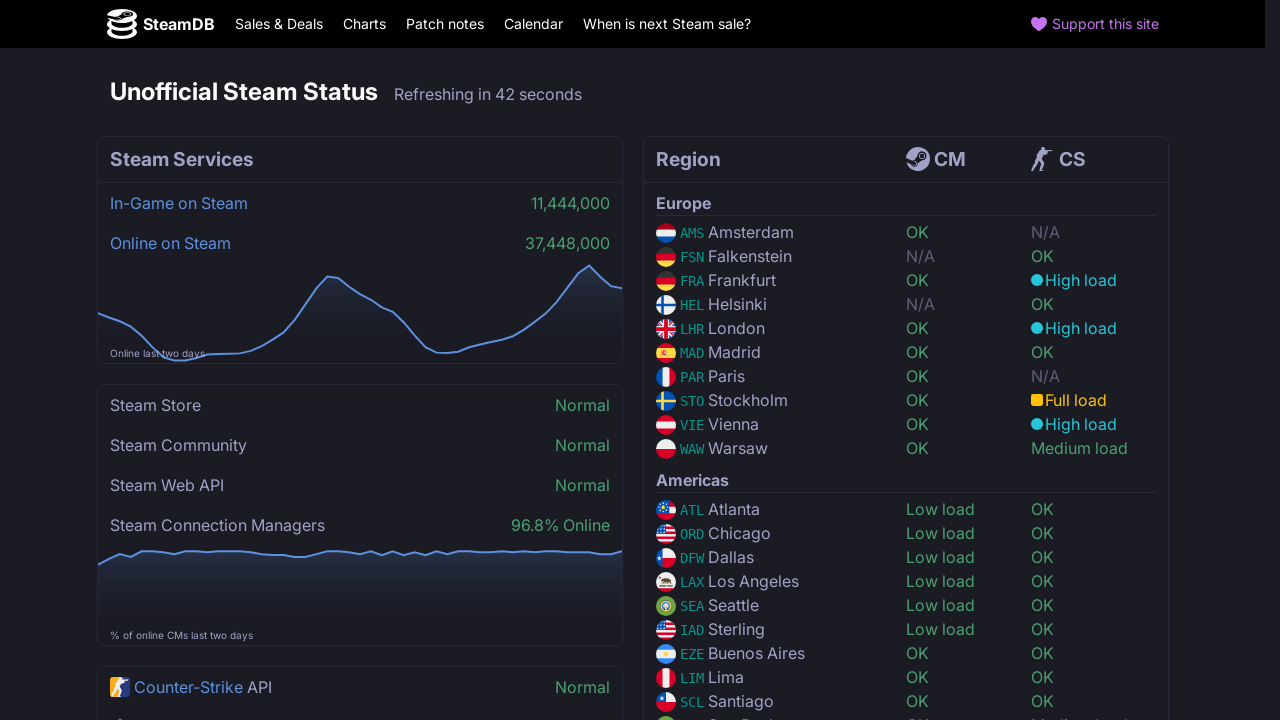

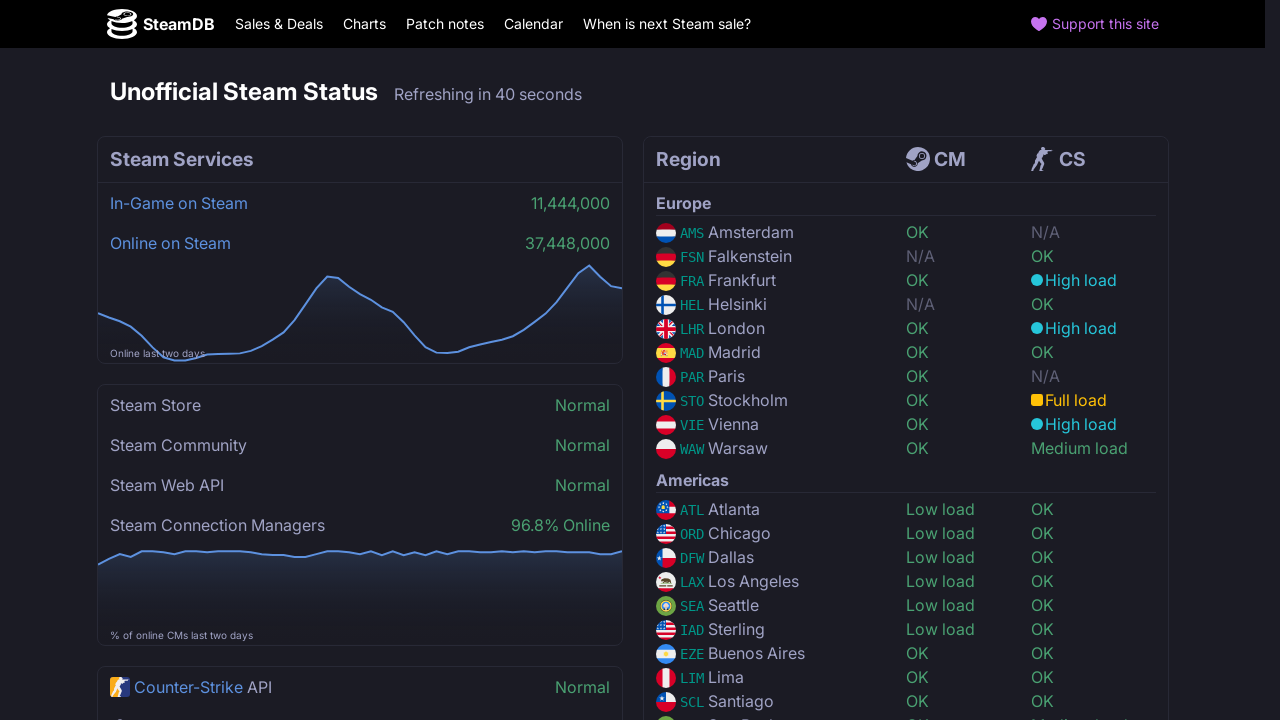